Opens the 'Get Started' form by clicking the navigation button and verifies that the form is displayed

Starting URL: https://xenonstack.com

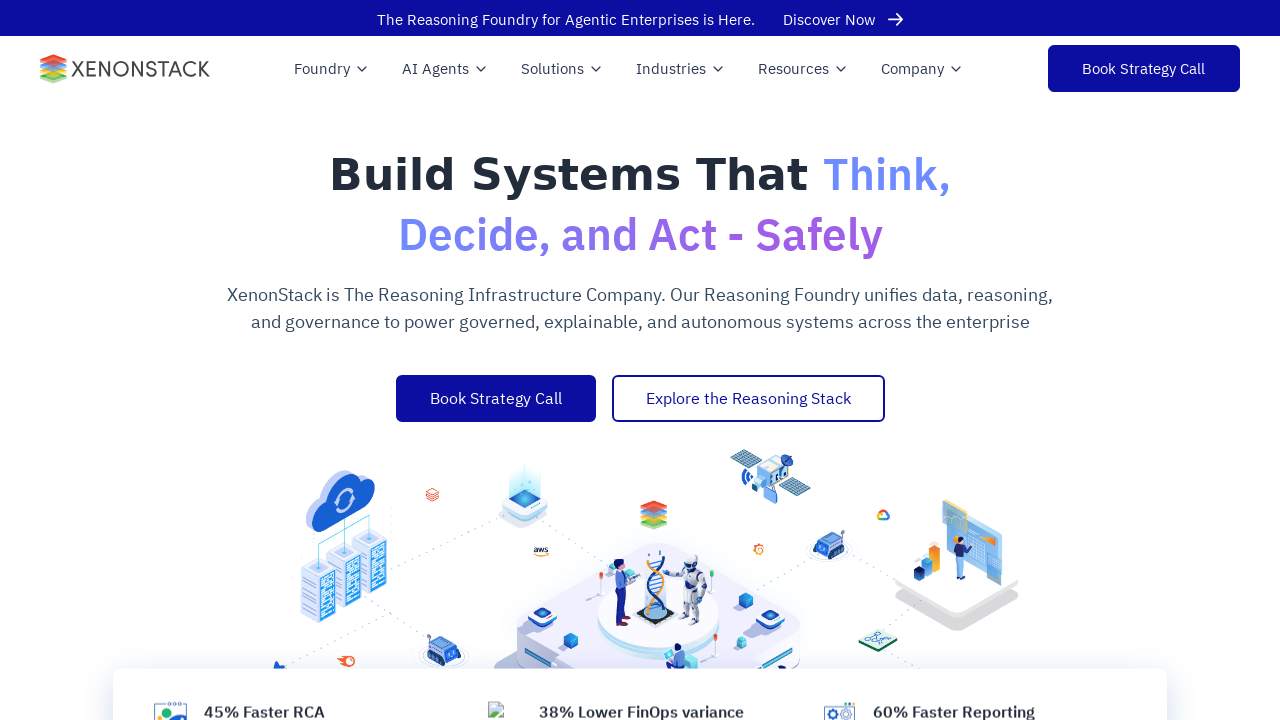

Clicked 'Get Started' navigation button at (1144, 69) on .nav-button
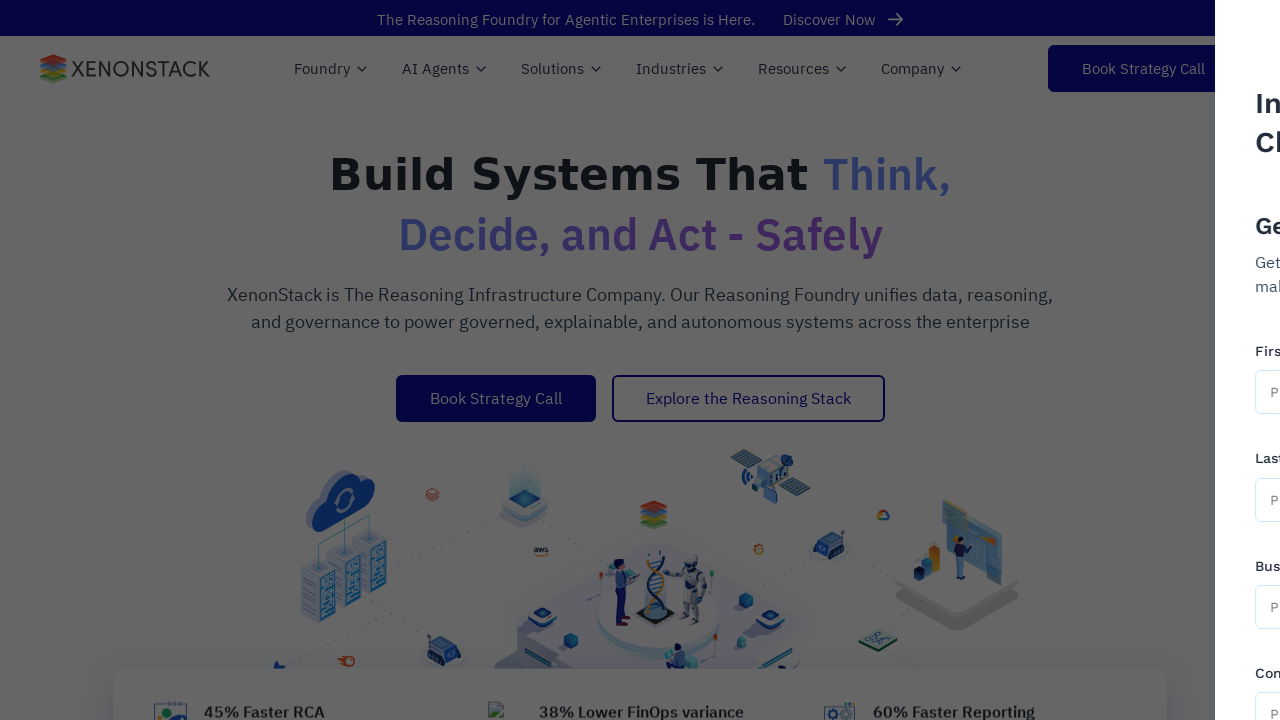

Form appeared and is visible
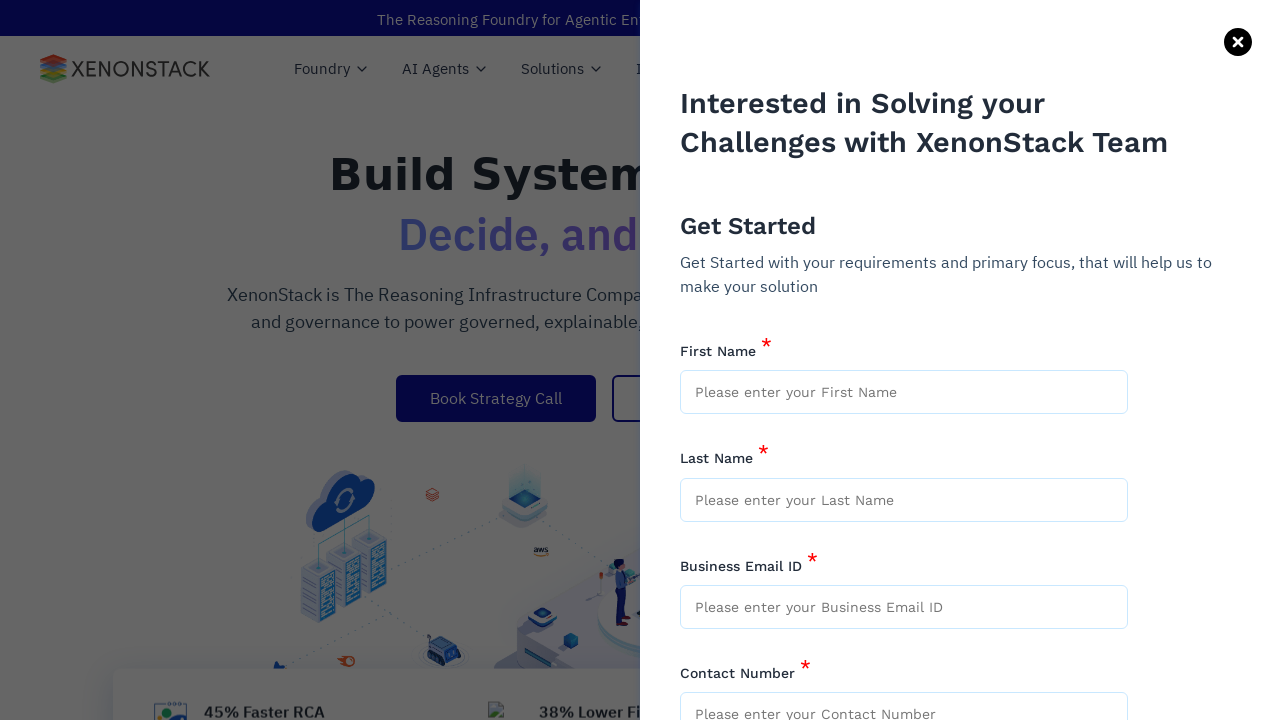

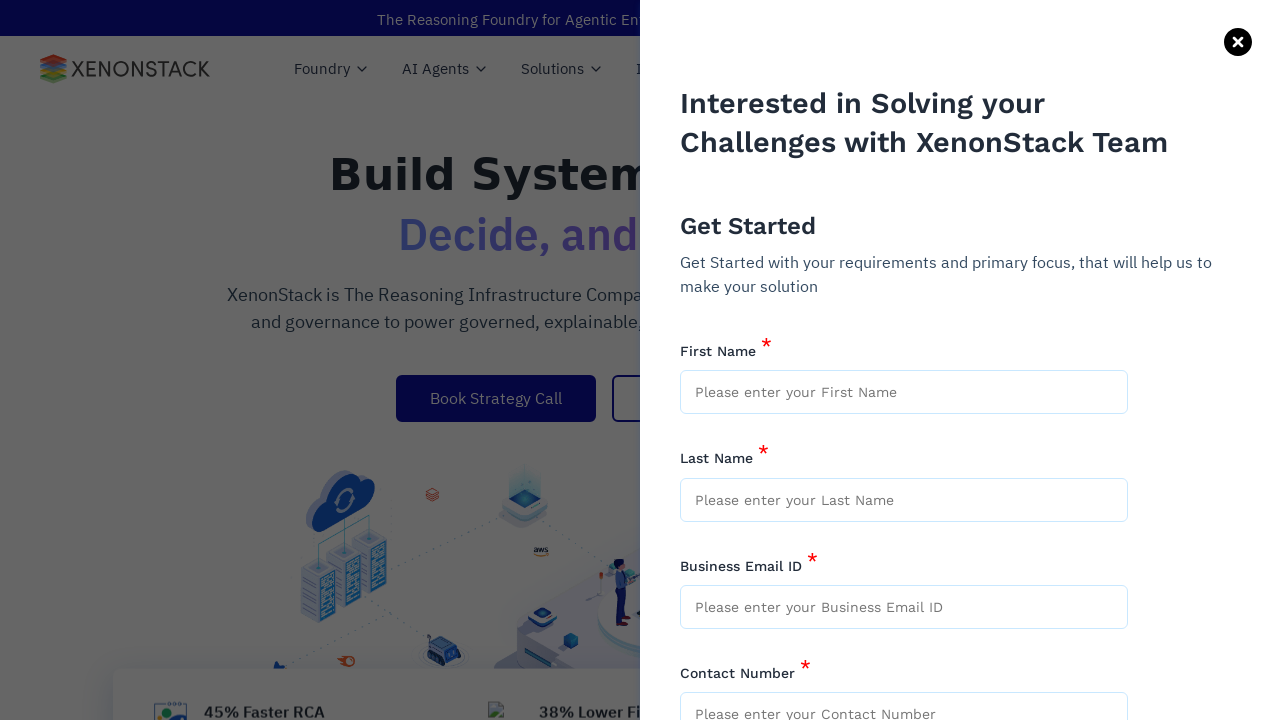